Tests a todo application by adding three tasks, verifying the item count, then marking each task as complete one by one while verifying the count decreases

Starting URL: https://todomvc.com/examples/angular/dist/browser/#

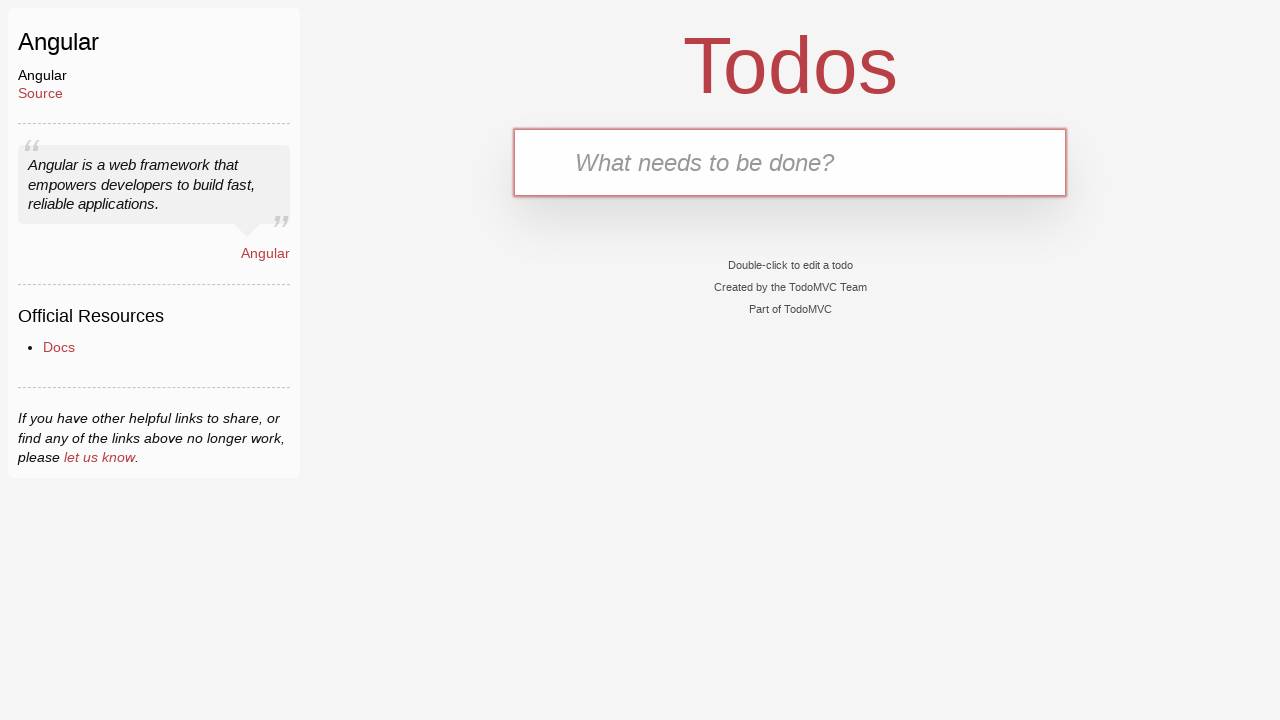

Filled new todo input with 'Complete Robot Framework Training' on input.new-todo
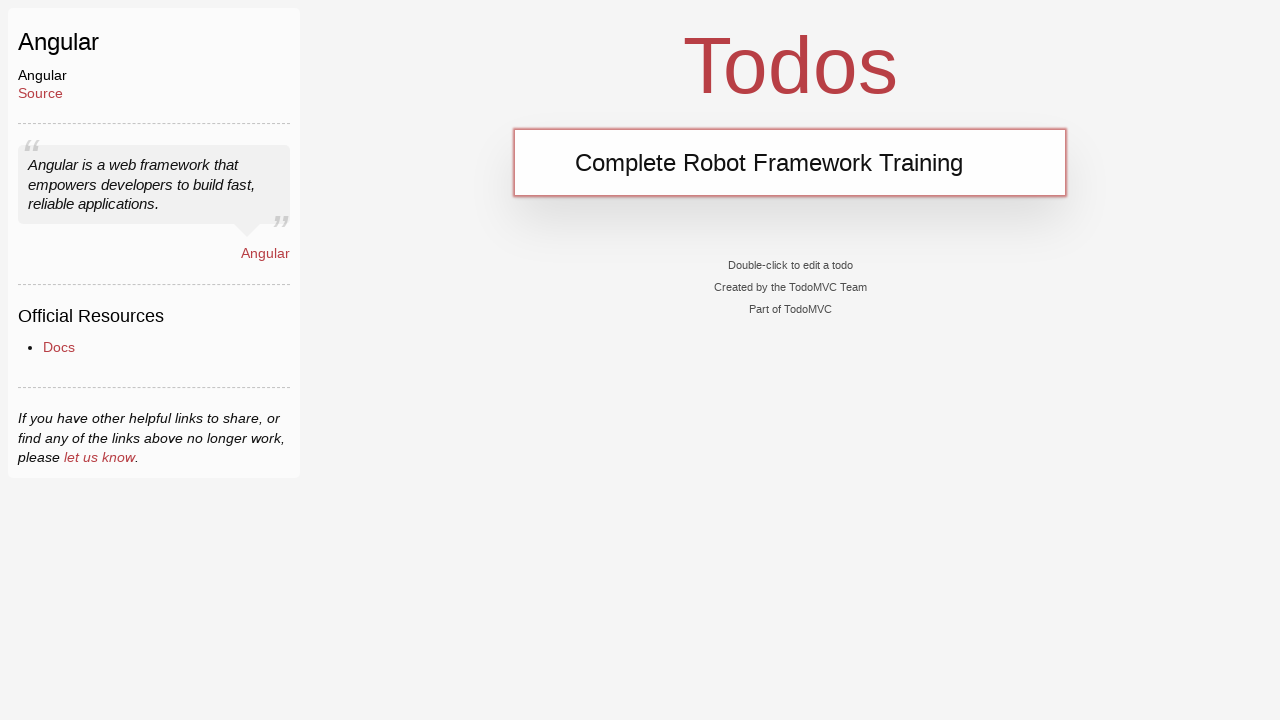

Pressed Enter to add first task on input.new-todo
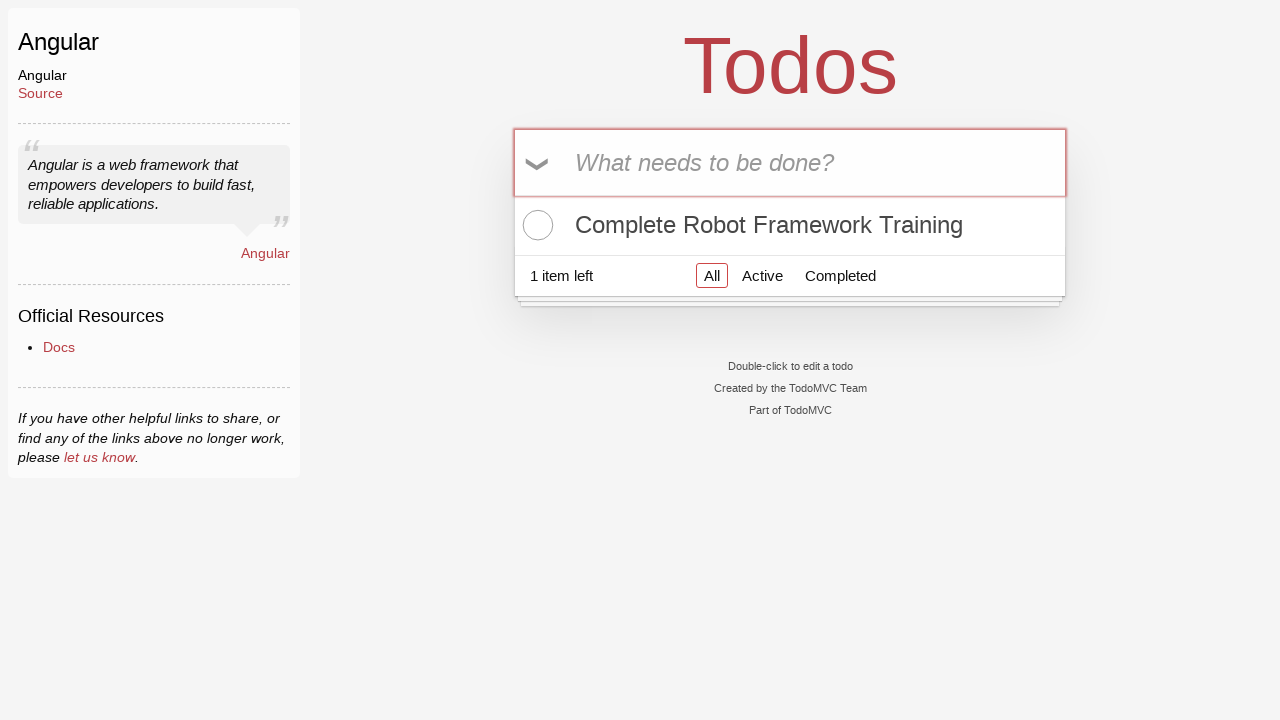

Filled new todo input with 'Write Automated Tests' on input.new-todo
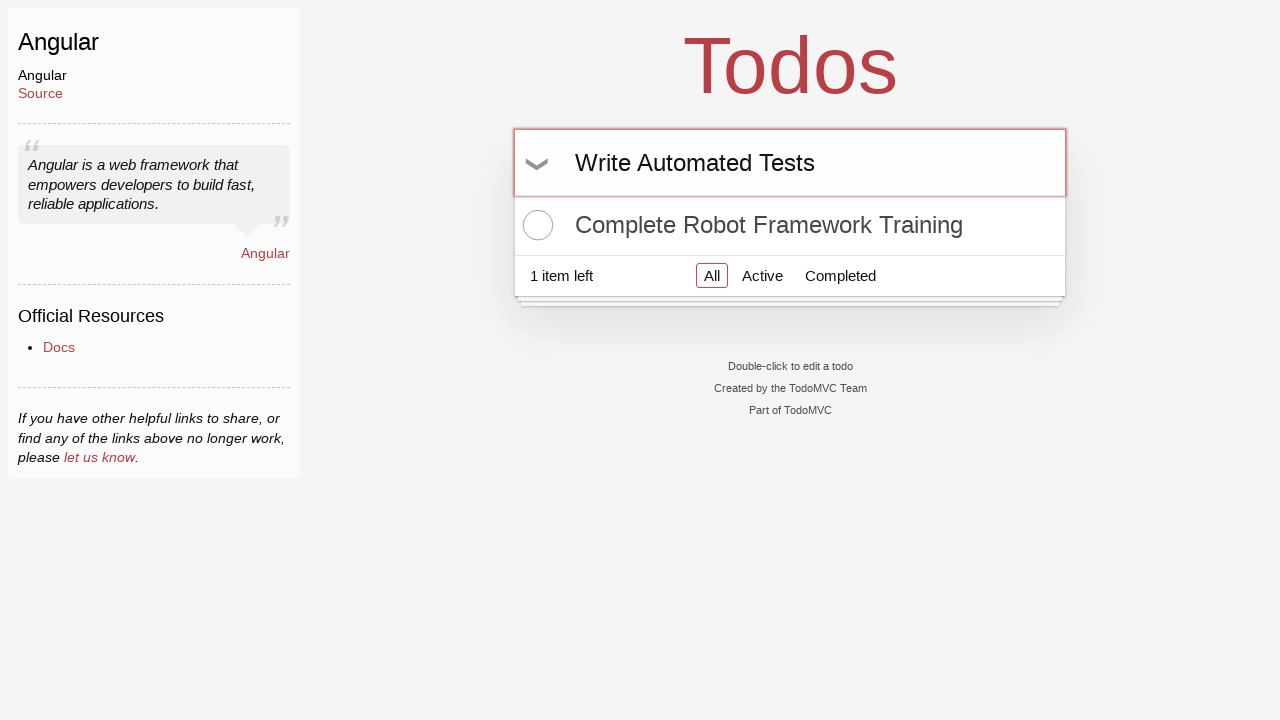

Pressed Enter to add second task on input.new-todo
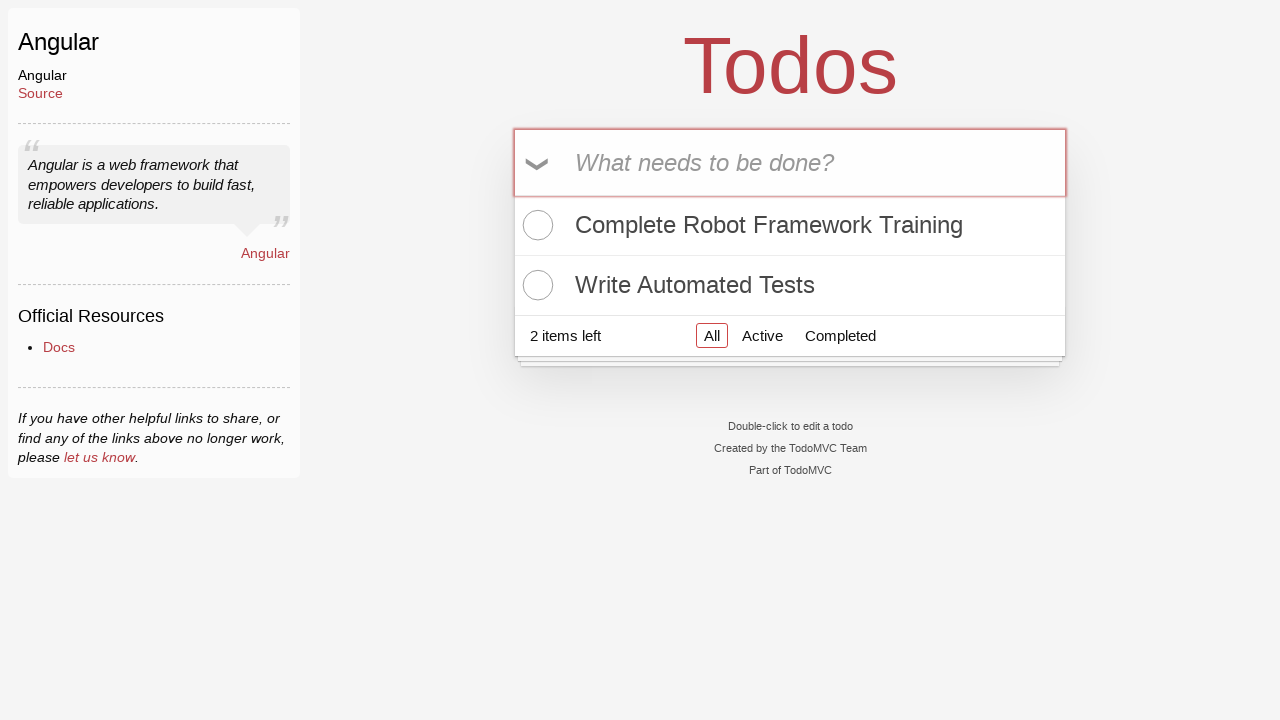

Filled new todo input with 'Take a nap' on input.new-todo
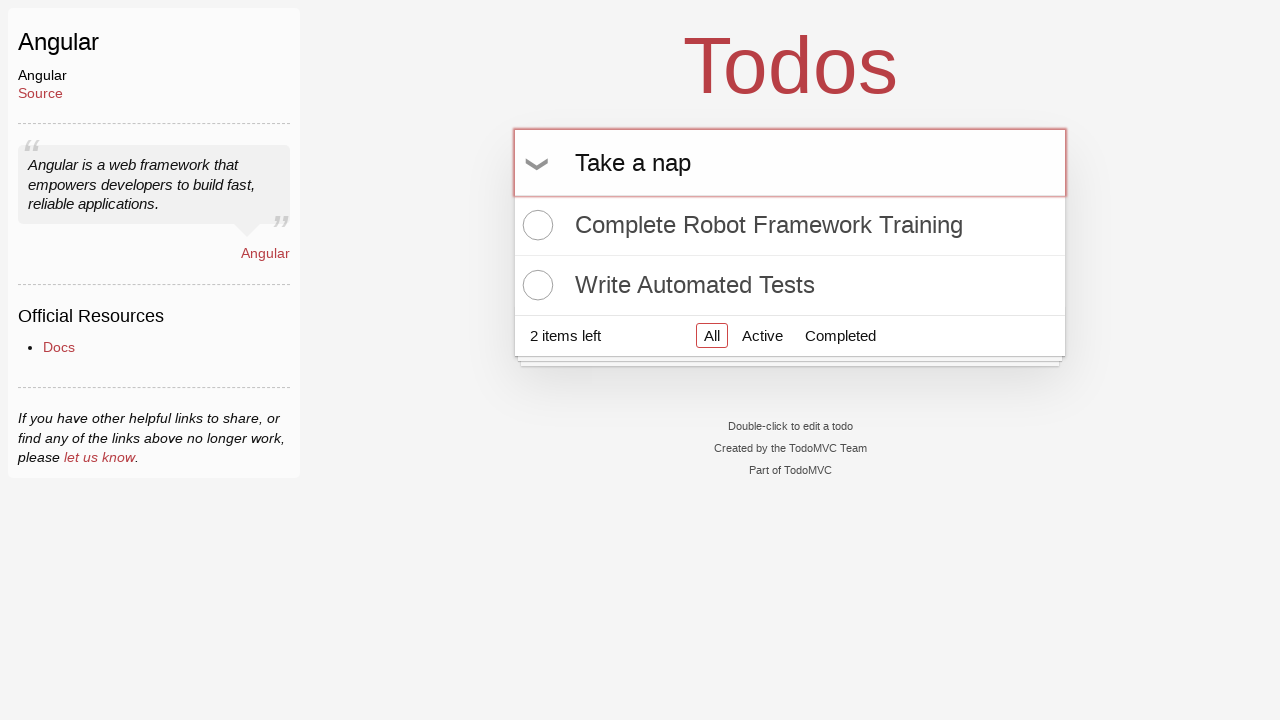

Pressed Enter to add third task on input.new-todo
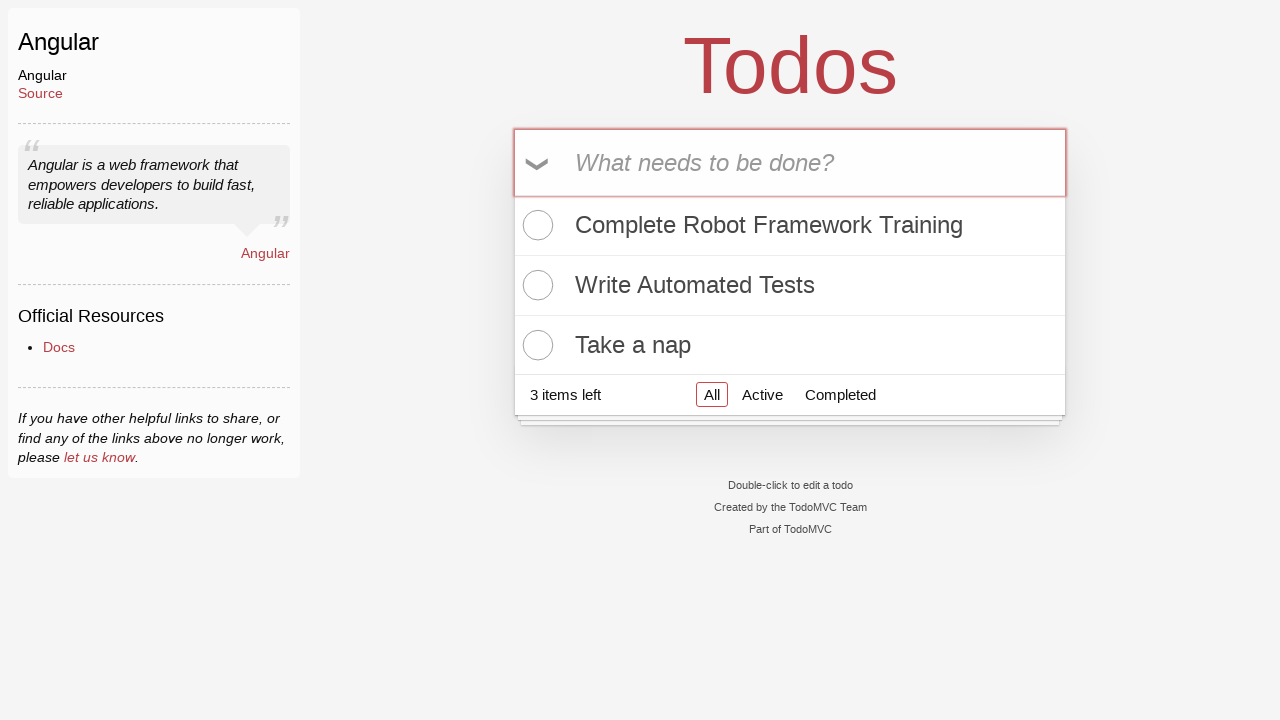

Verified todo count selector is visible - 3 items added
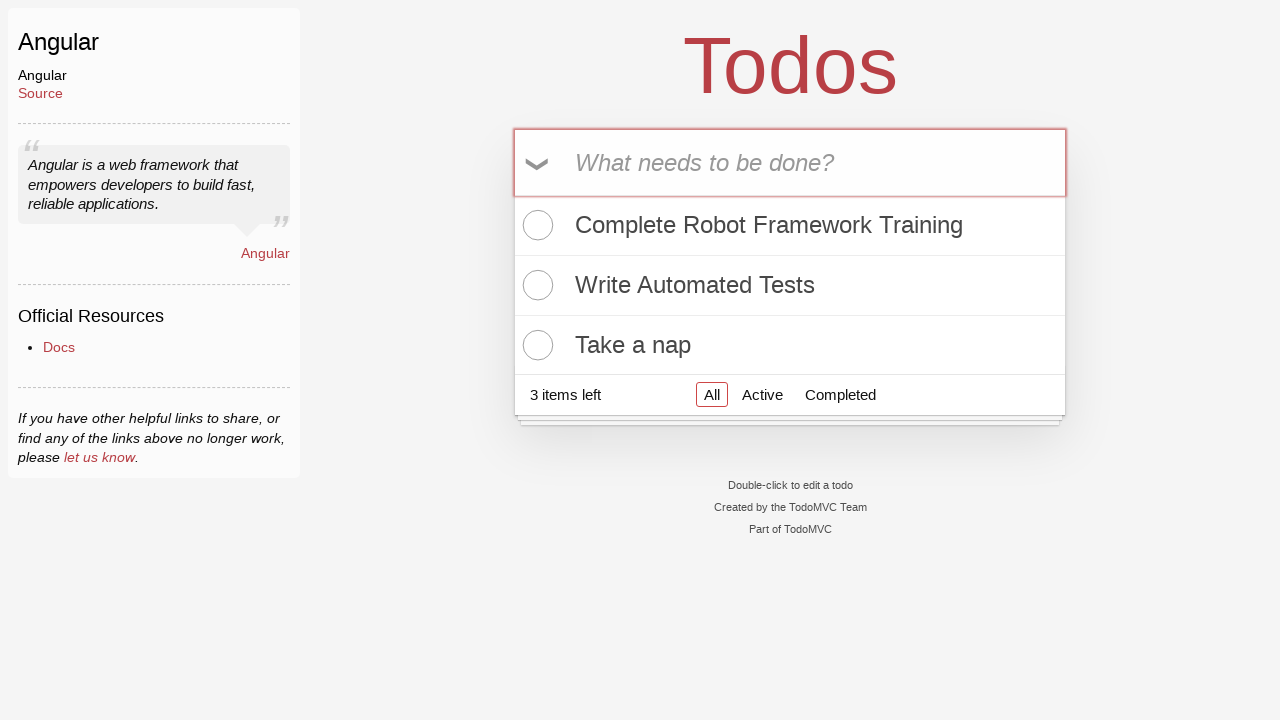

Marked 'Complete Robot Framework Training' task as complete at (535, 225) on xpath=//*[contains(text(), 'Complete Robot Framework Training')]/../input
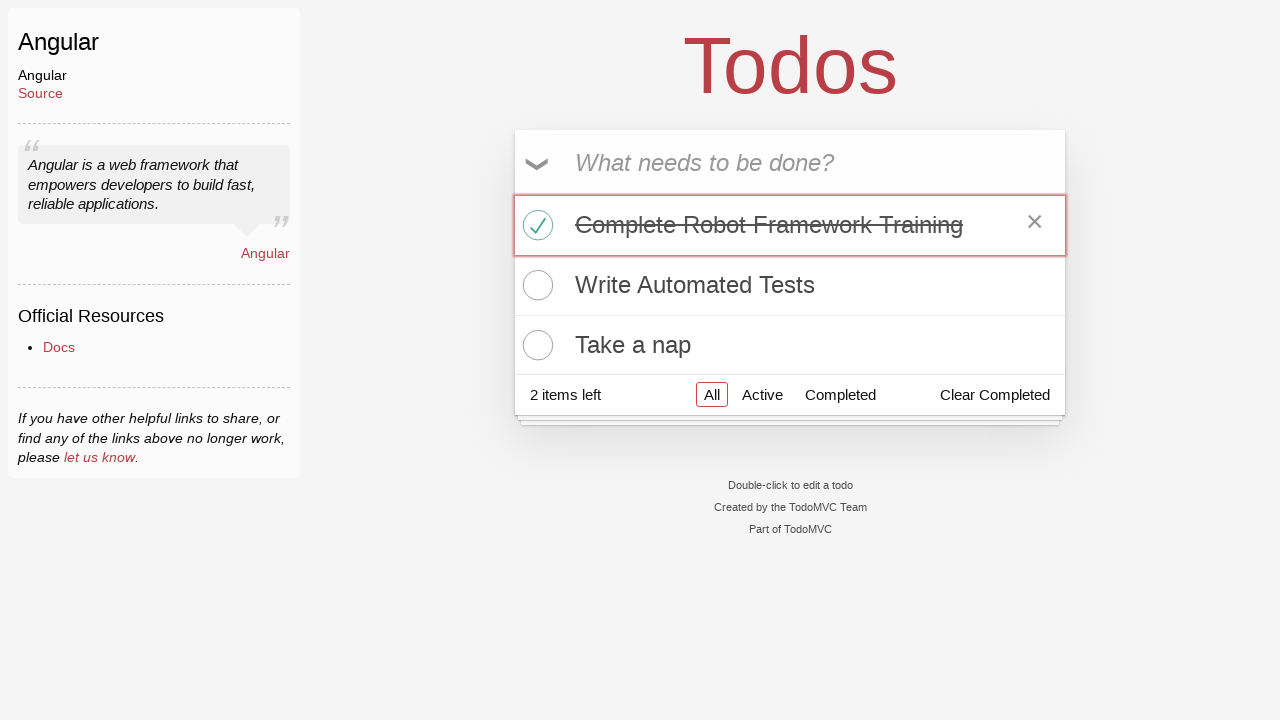

Marked 'Write Automated Tests' task as complete at (535, 285) on xpath=//*[contains(text(), 'Write Automated Tests')]/../input
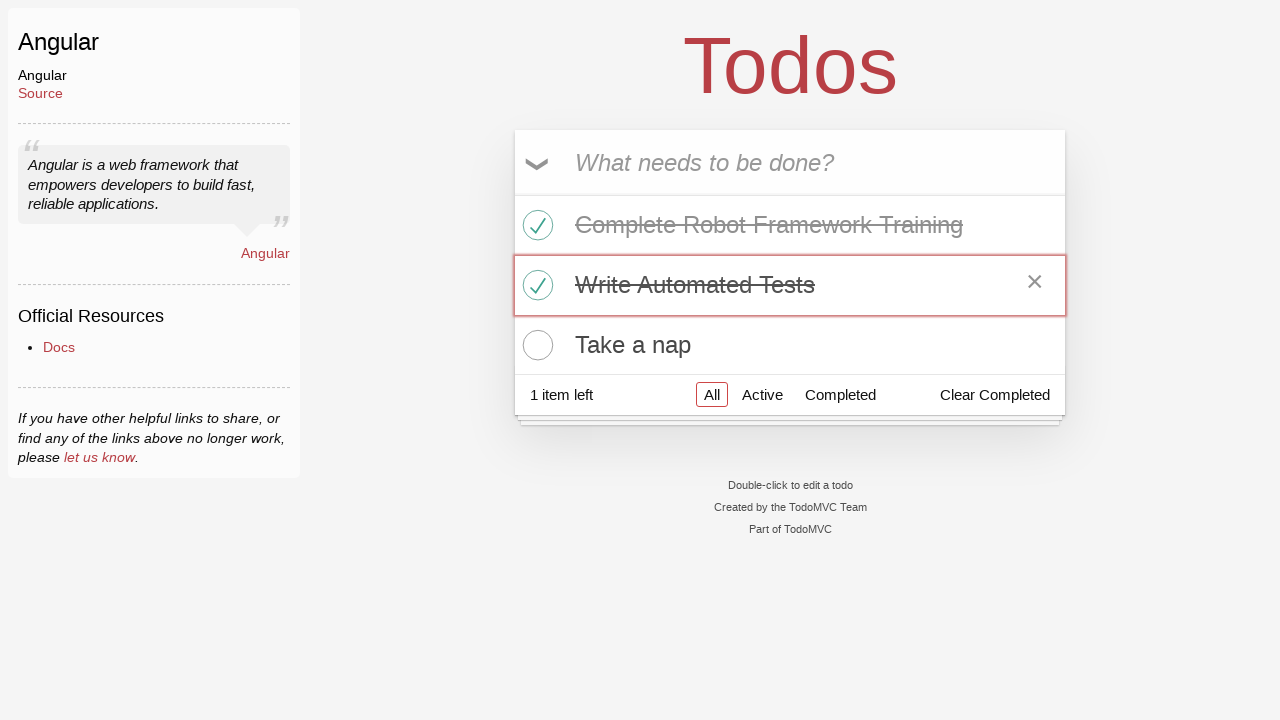

Marked 'Take a nap' task as complete at (535, 345) on xpath=//*[contains(text(), 'Take a nap')]/../input
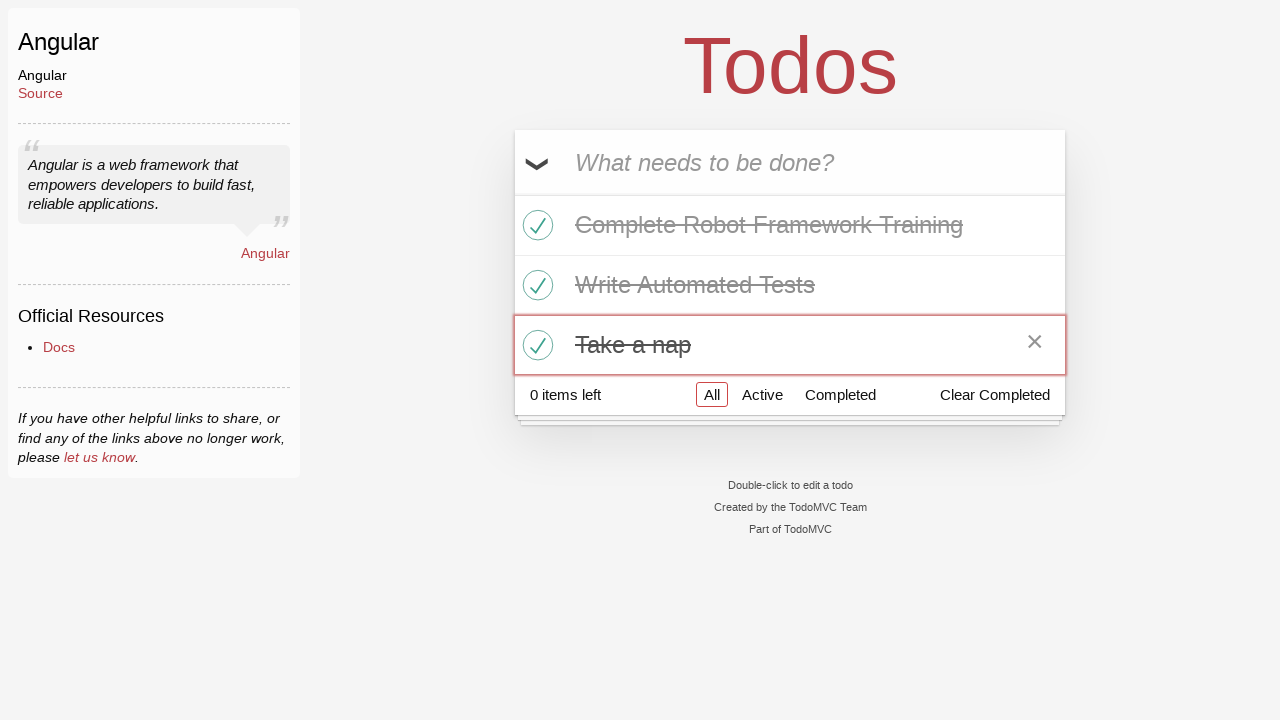

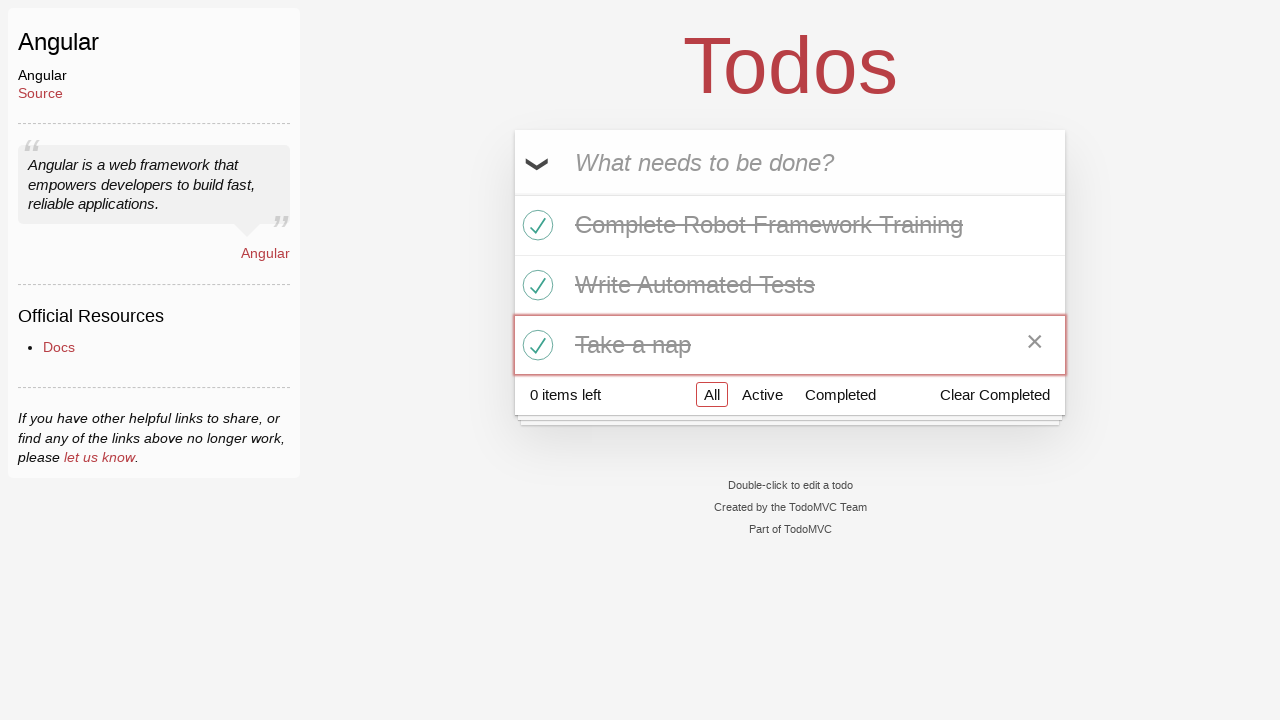